Navigates to the Ampeg homepage and clicks on the Products menu item to access the product directory page

Starting URL: https://ampeg.com/

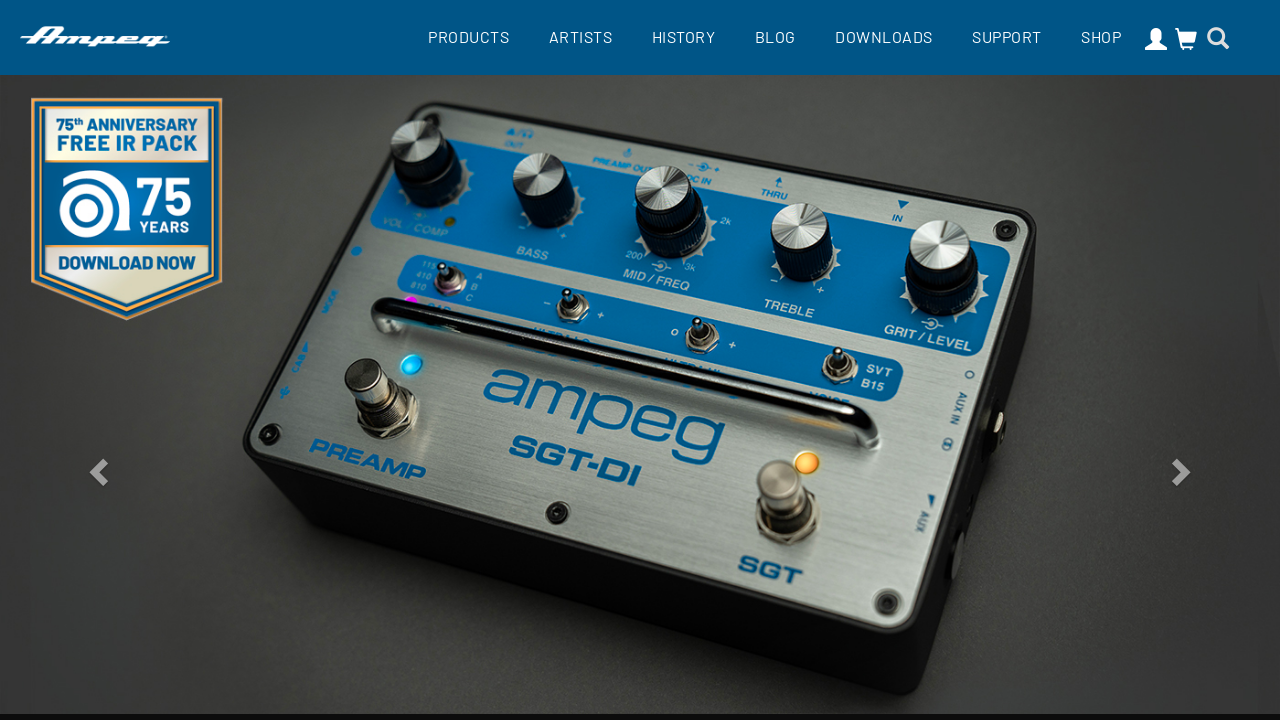

Navigated to Ampeg homepage
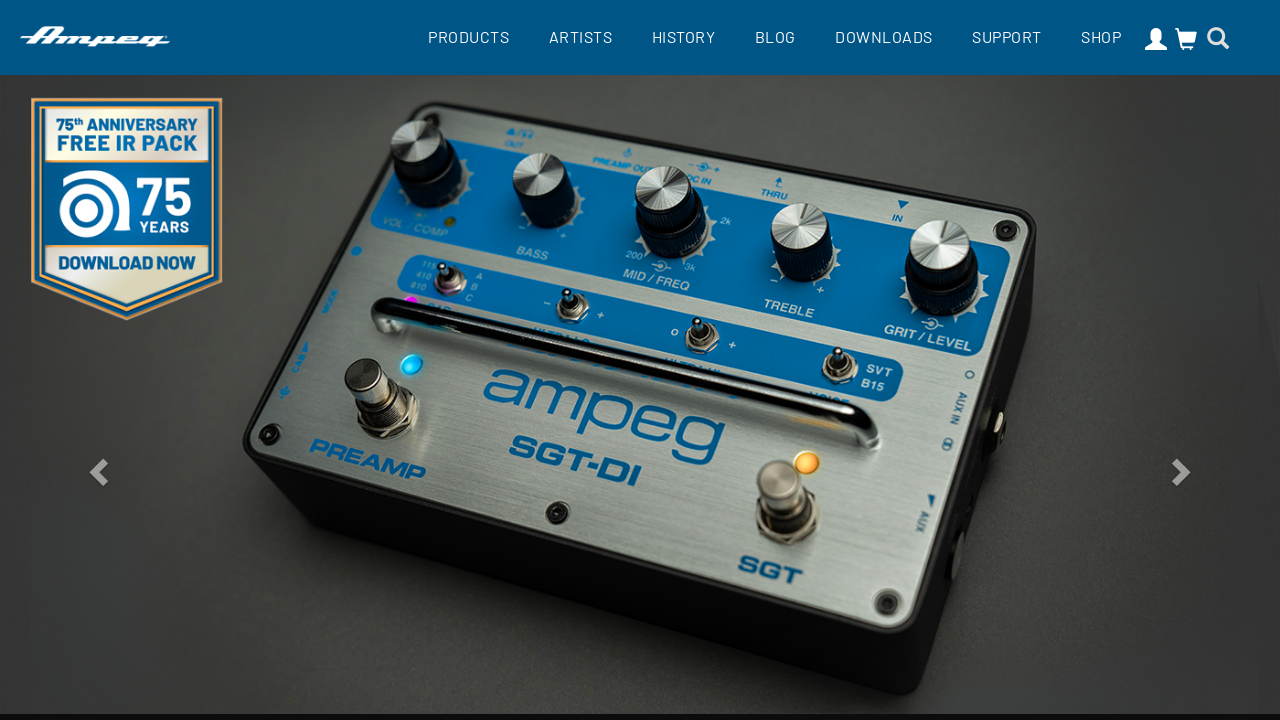

Clicked on Products menu item in main navigation at (468, 36) on a.main-item.products
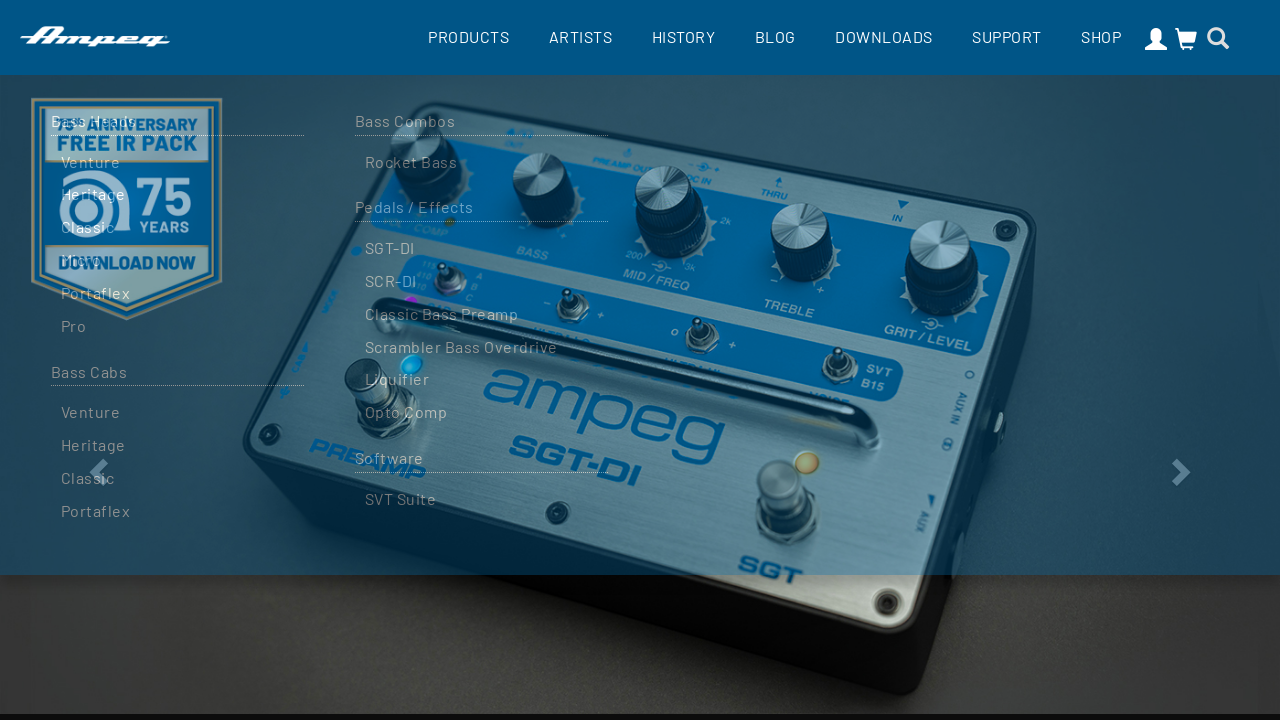

Product directory page loaded
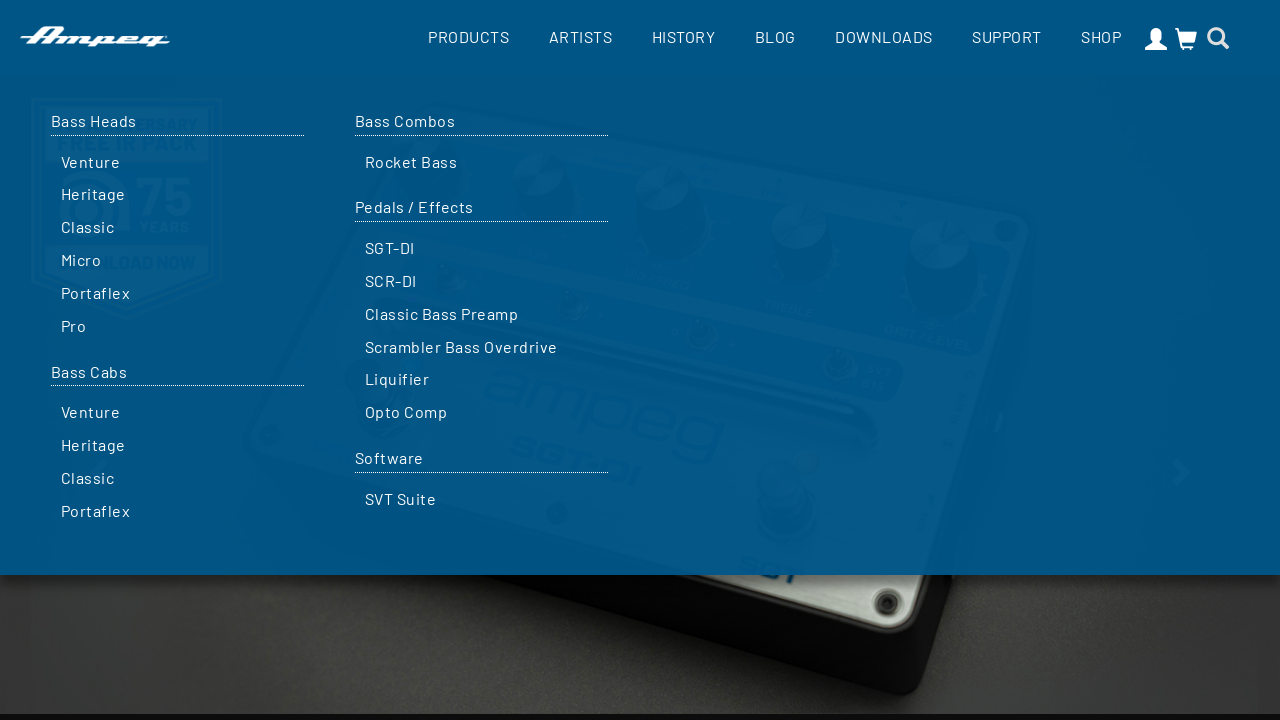

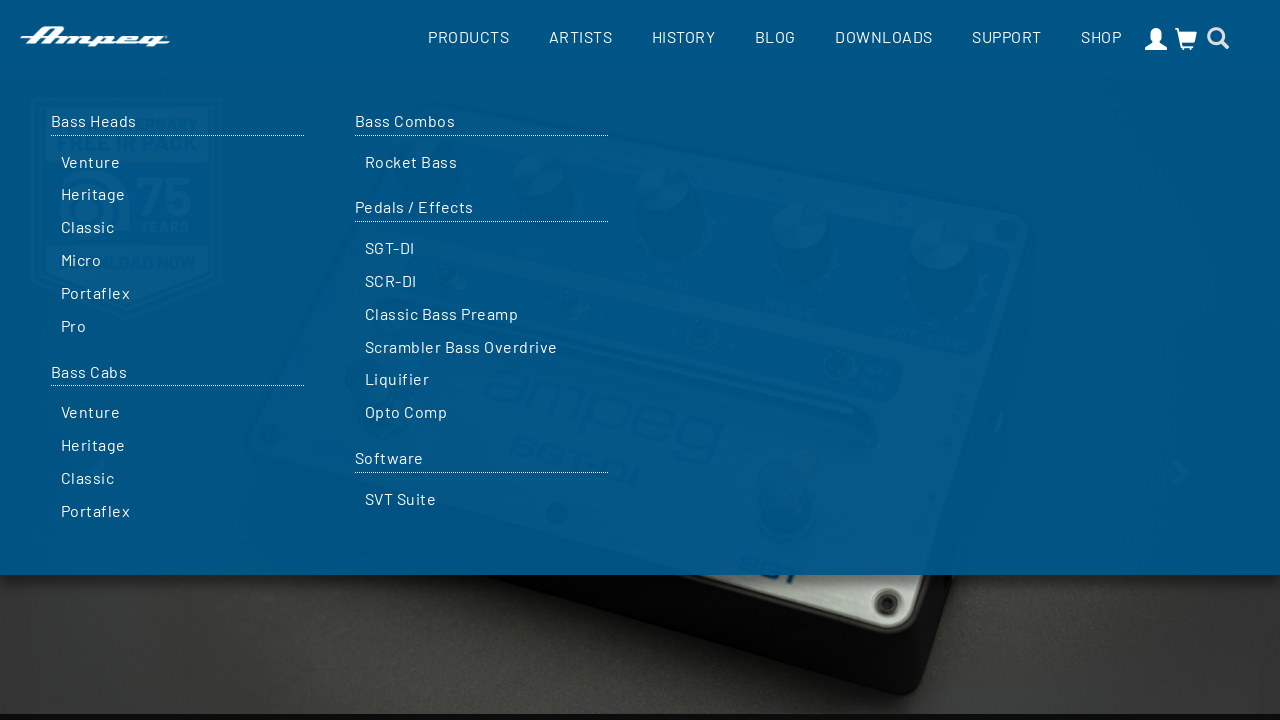